Tests key press detection by pressing various keys and typing text into the input field

Starting URL: https://the-internet.herokuapp.com

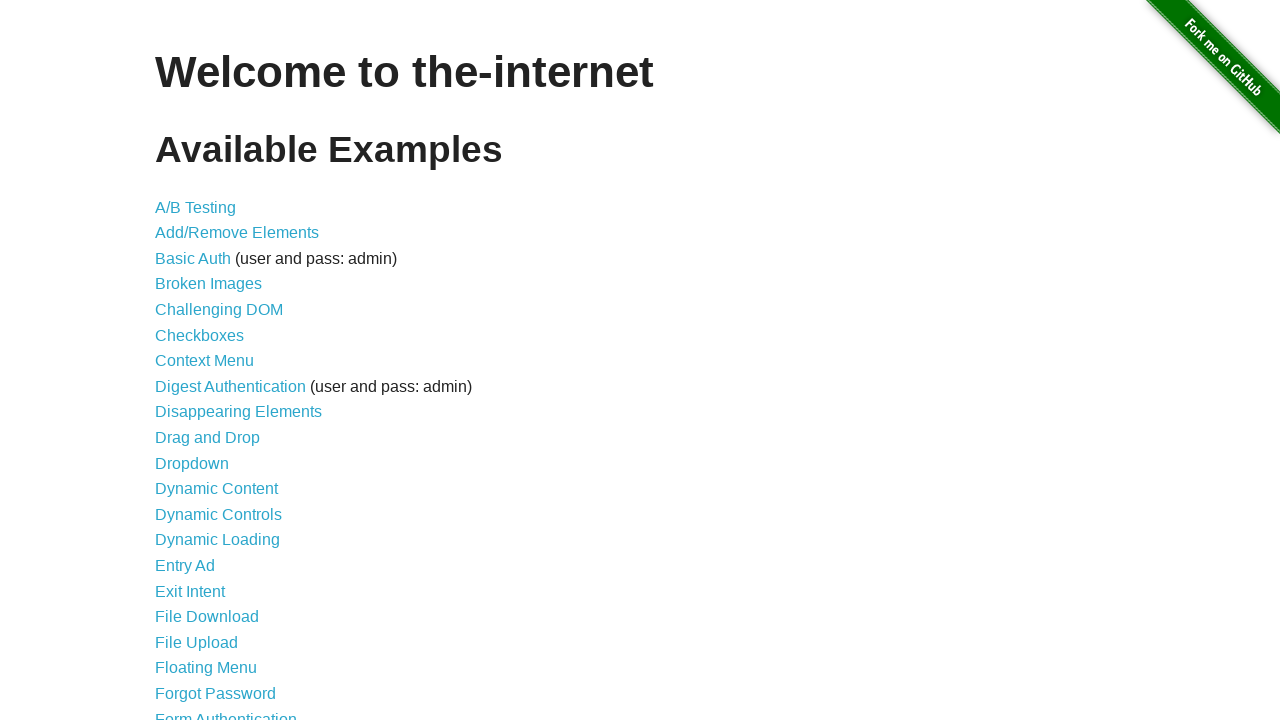

Clicked 'Key Presses' link to navigate to key press detection page at (200, 360) on internal:role=link[name="Key Presses"i]
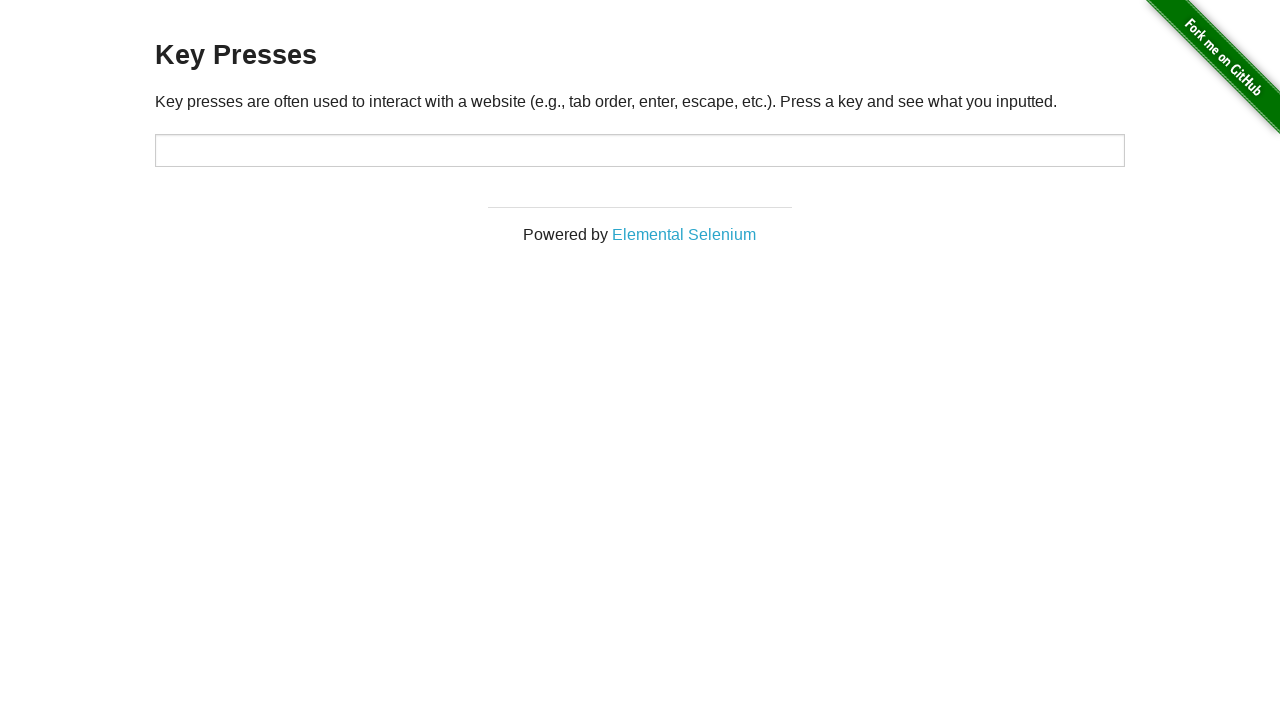

Target input field loaded and is ready
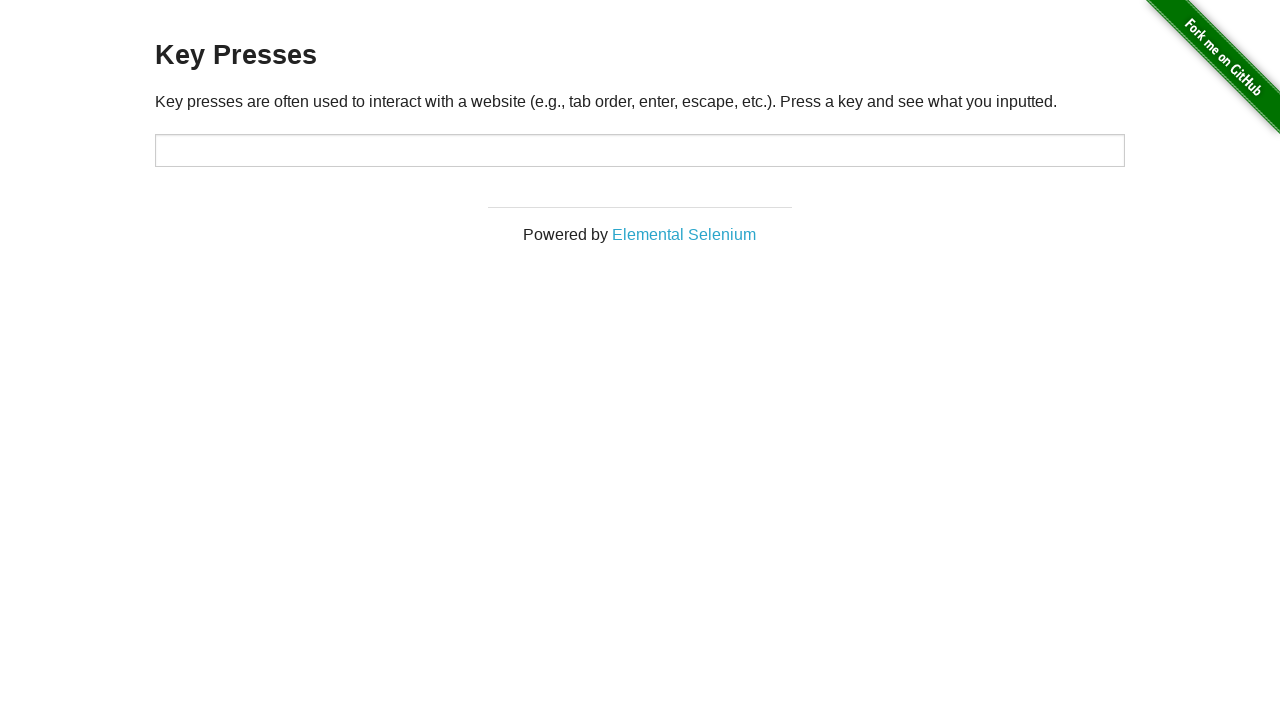

Pressed key: Shift
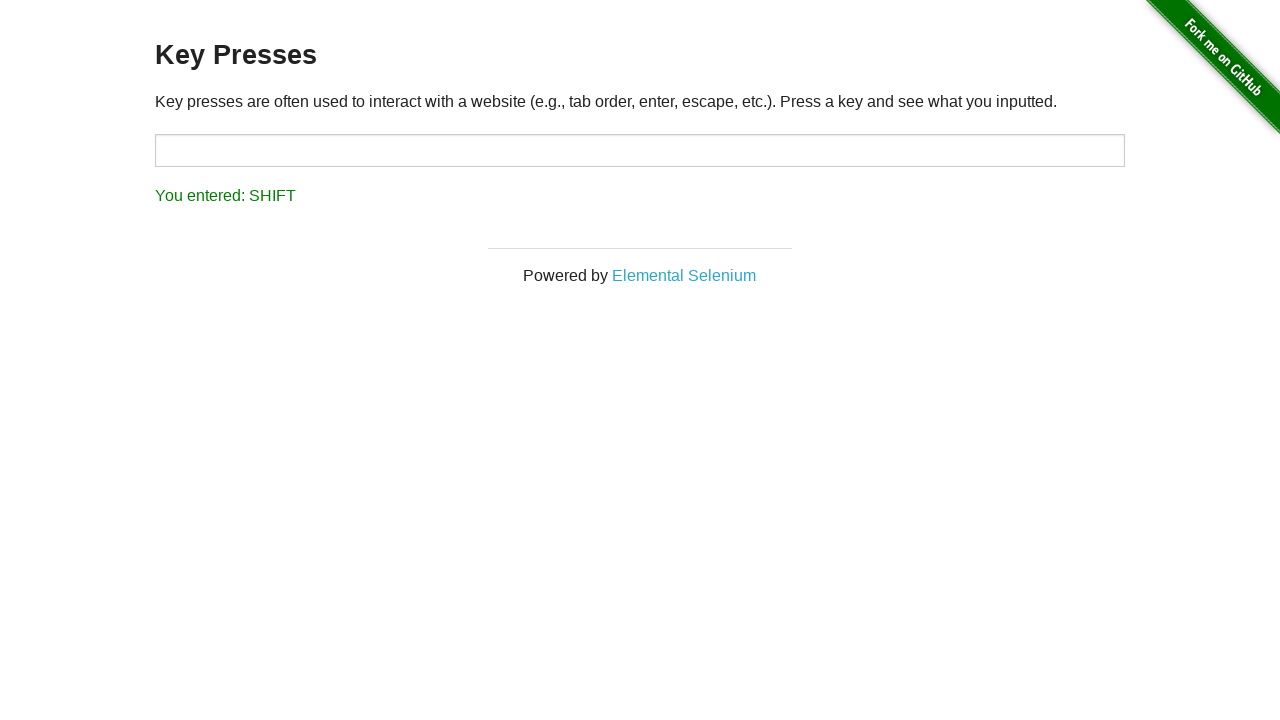

Pressed key: A
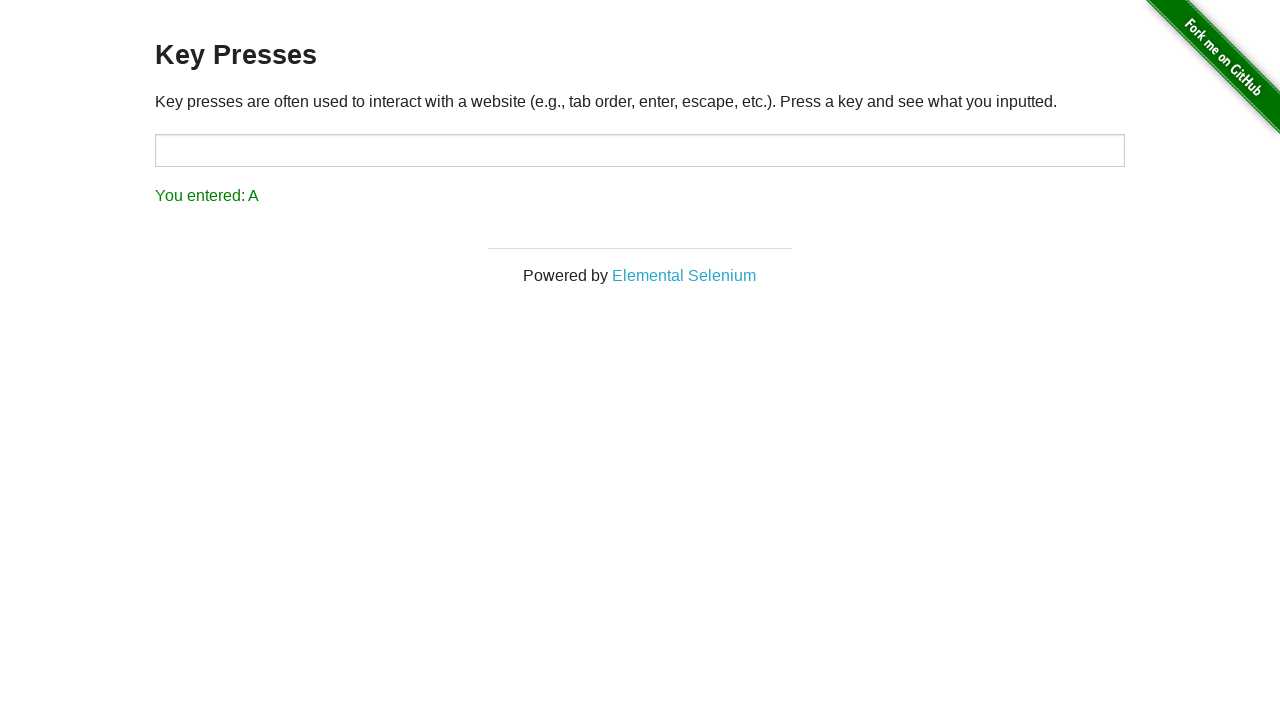

Pressed key: Alt
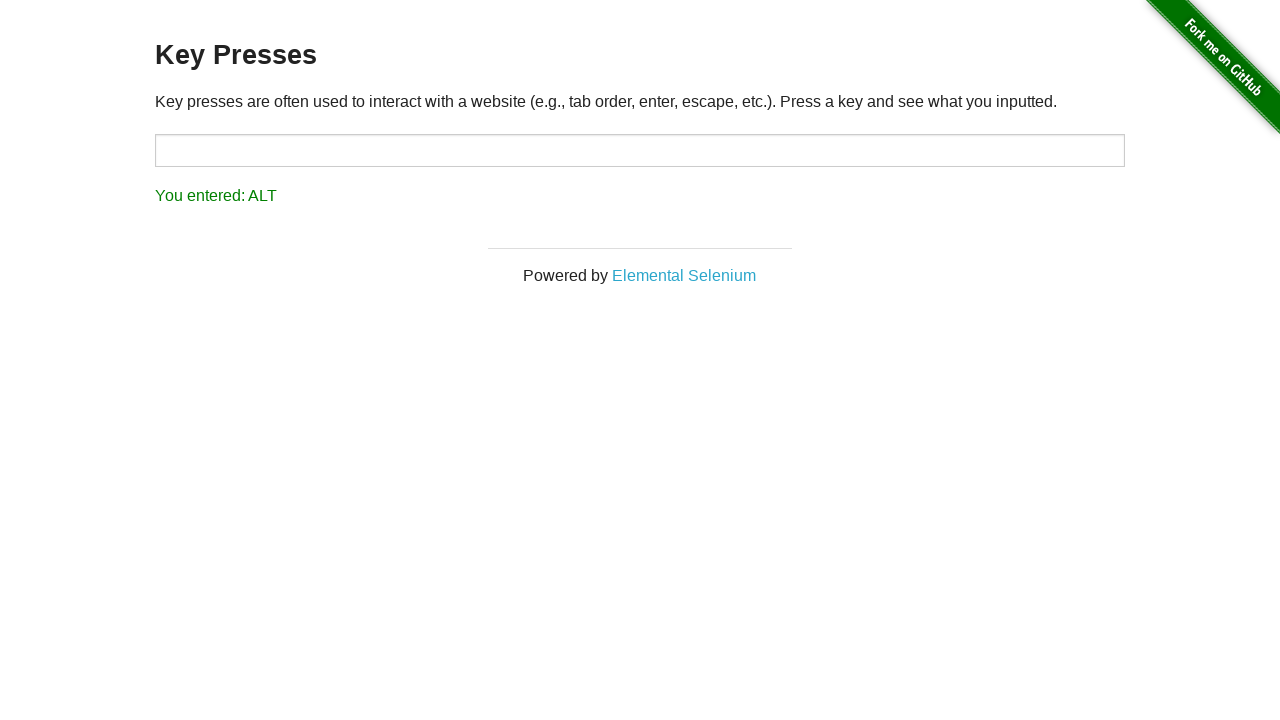

Pressed key: Tab
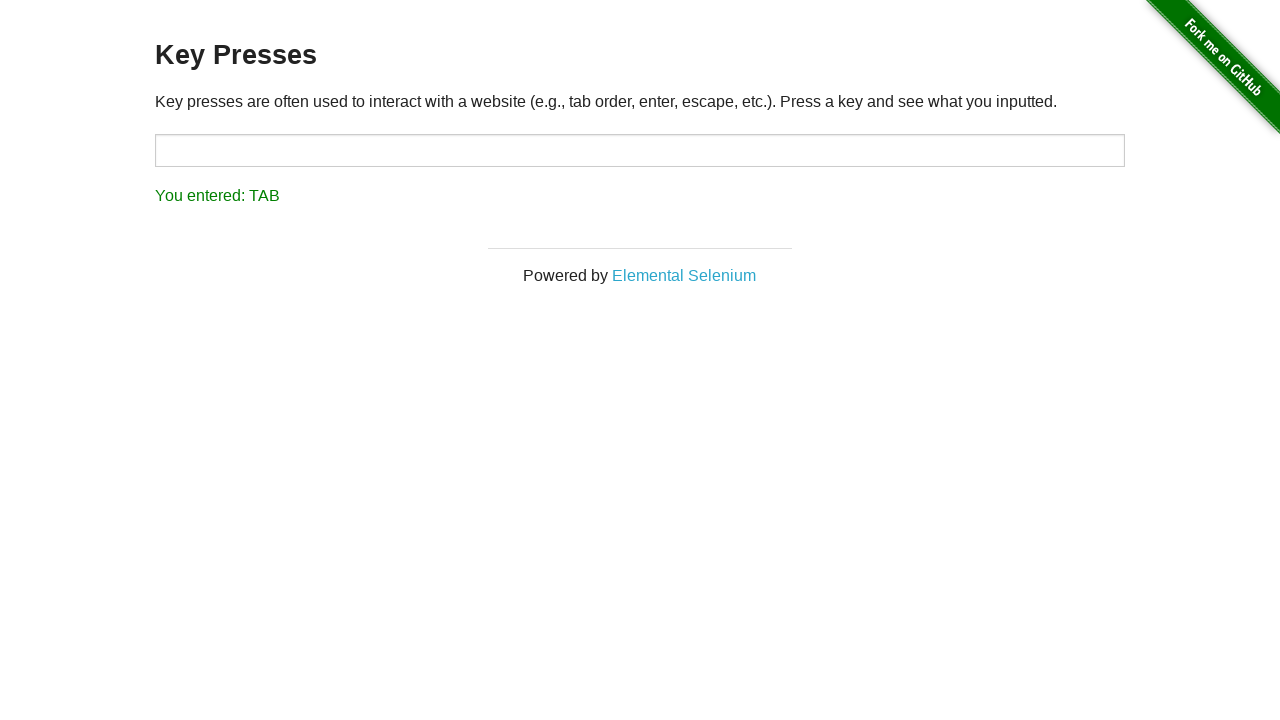

Pressed key: Alt
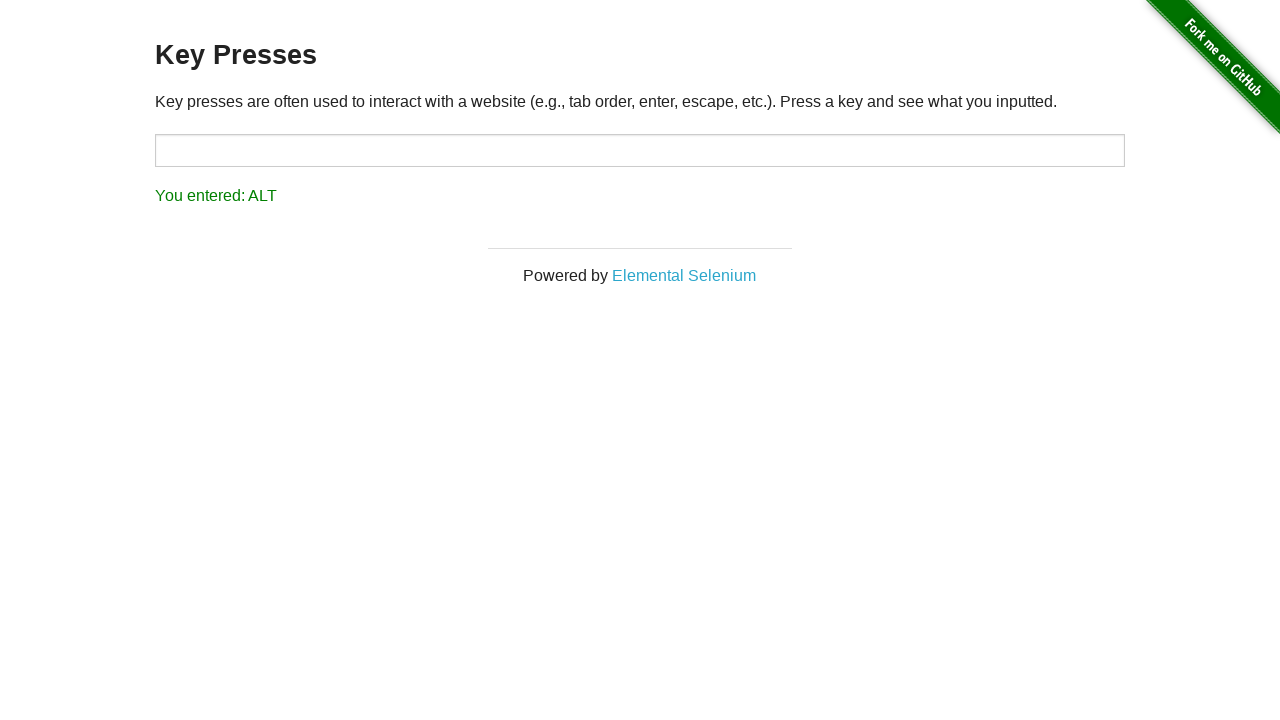

Pressed key: Tab
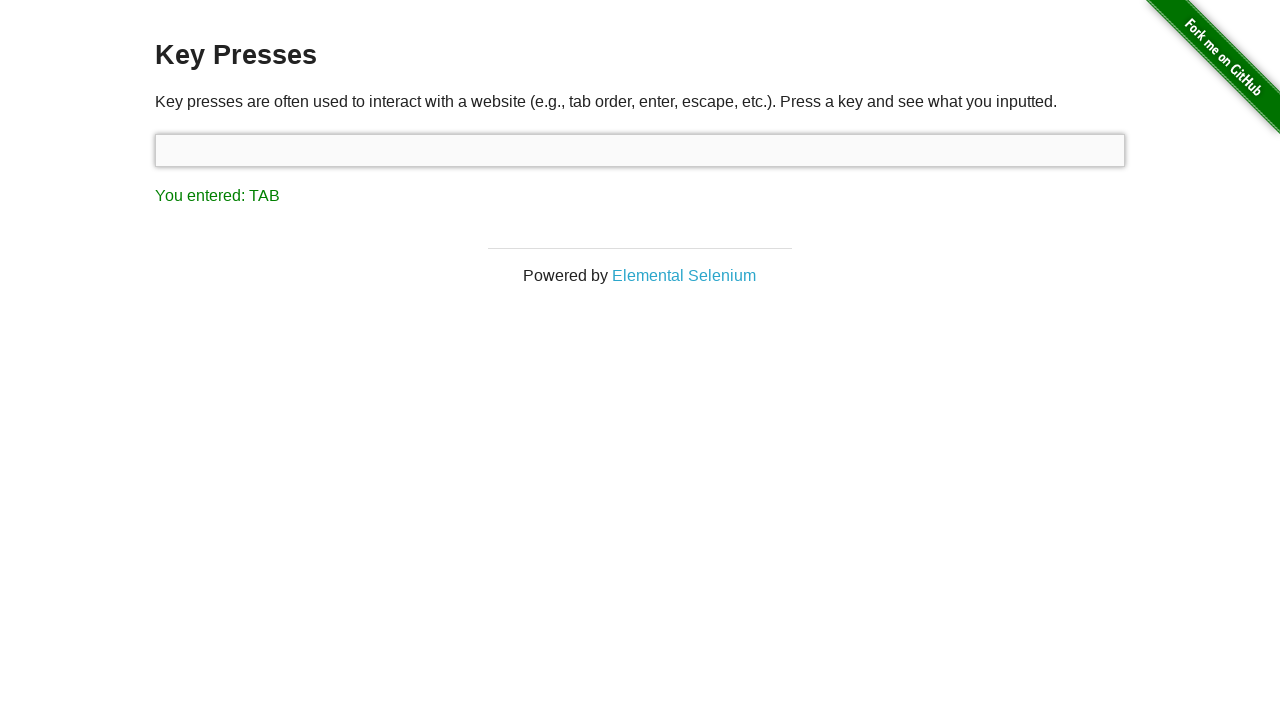

Pressed key: Alt
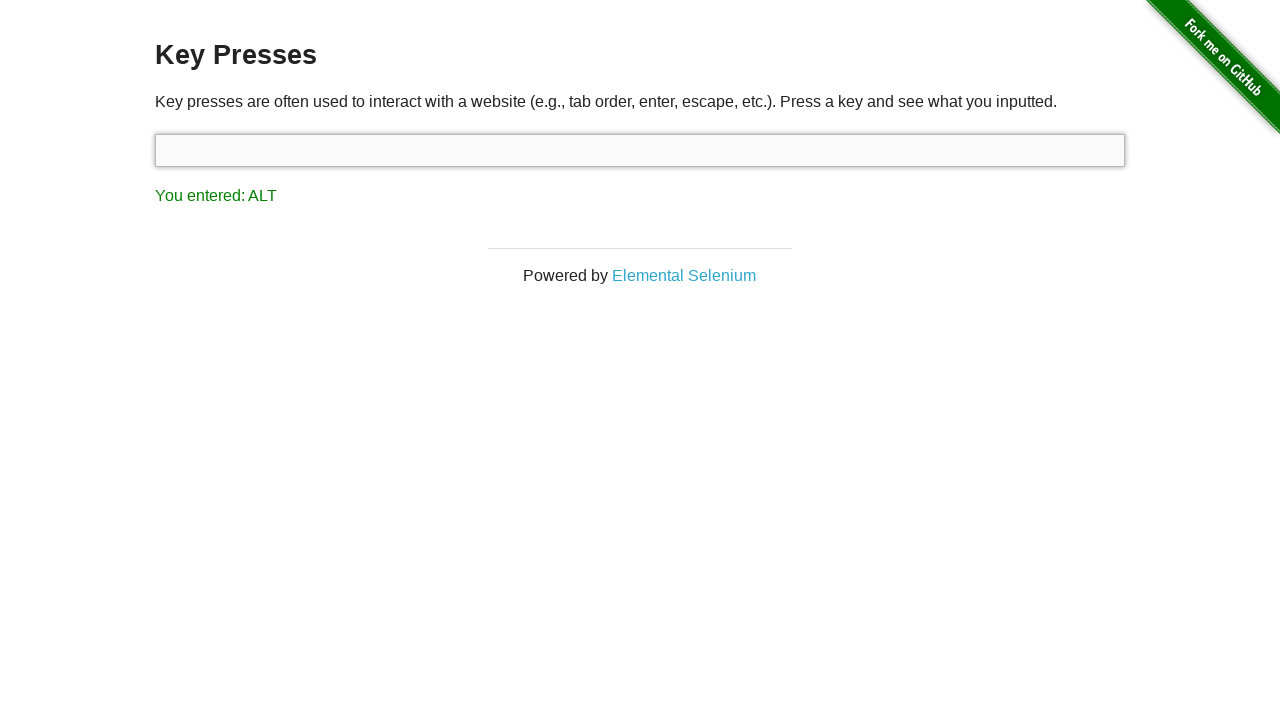

Clicked on target input field to focus it at (640, 150) on #target
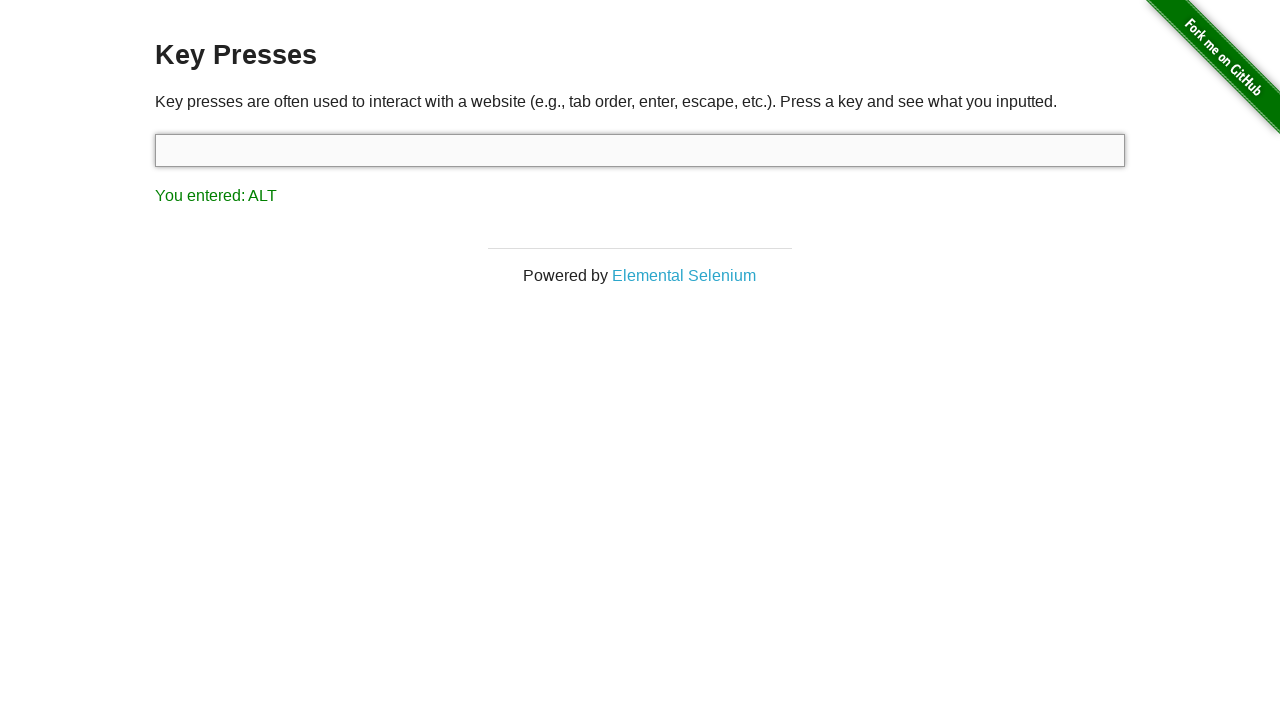

Typed character: 'T'
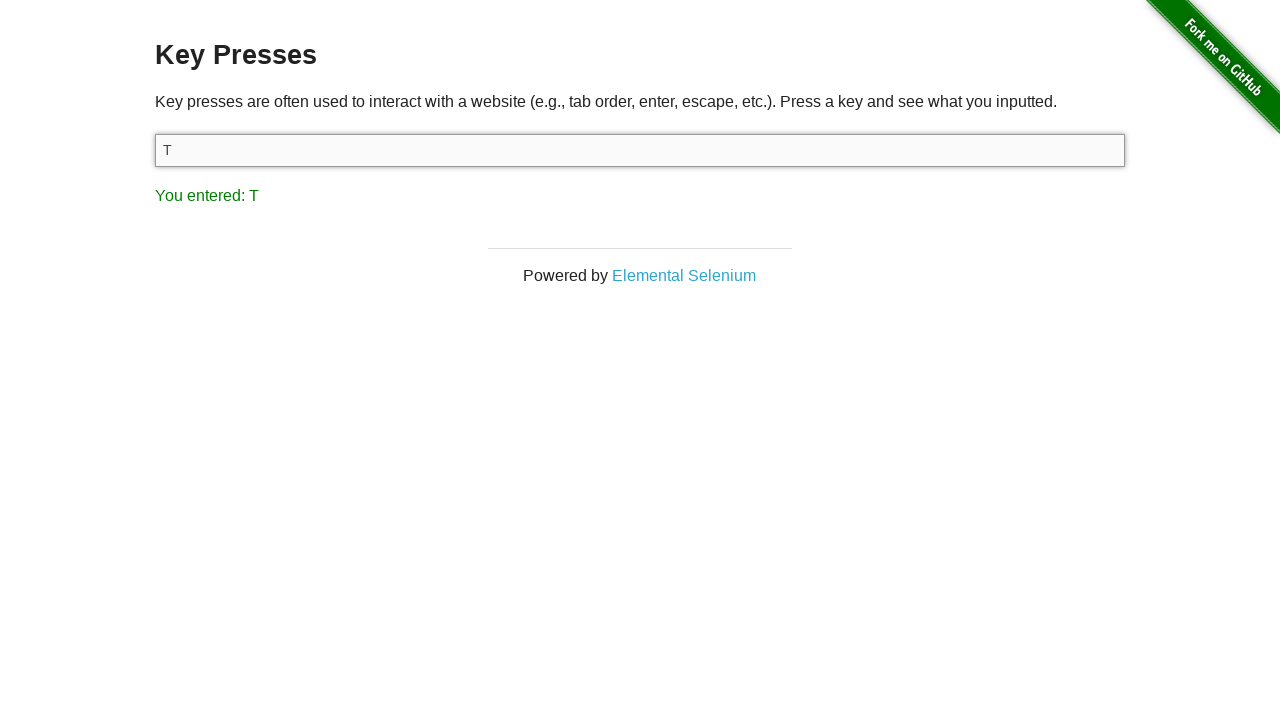

Typed character: 'e'
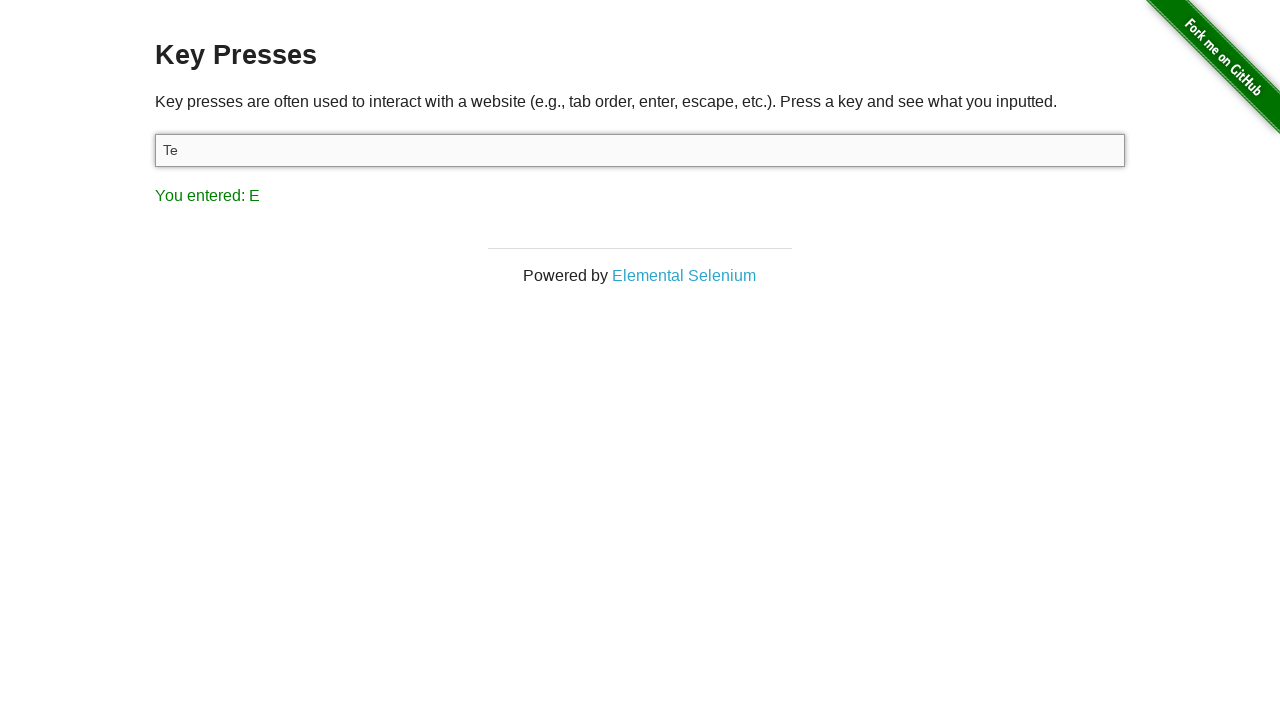

Typed character: 's'
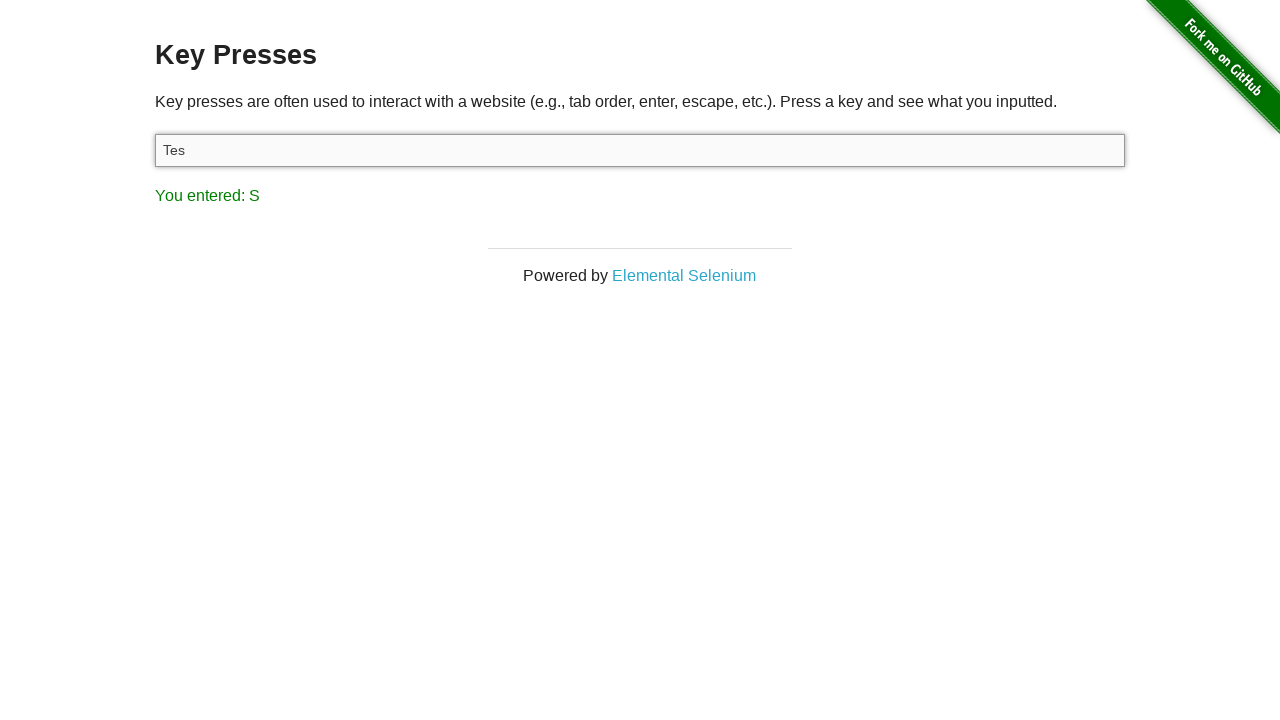

Typed character: 't'
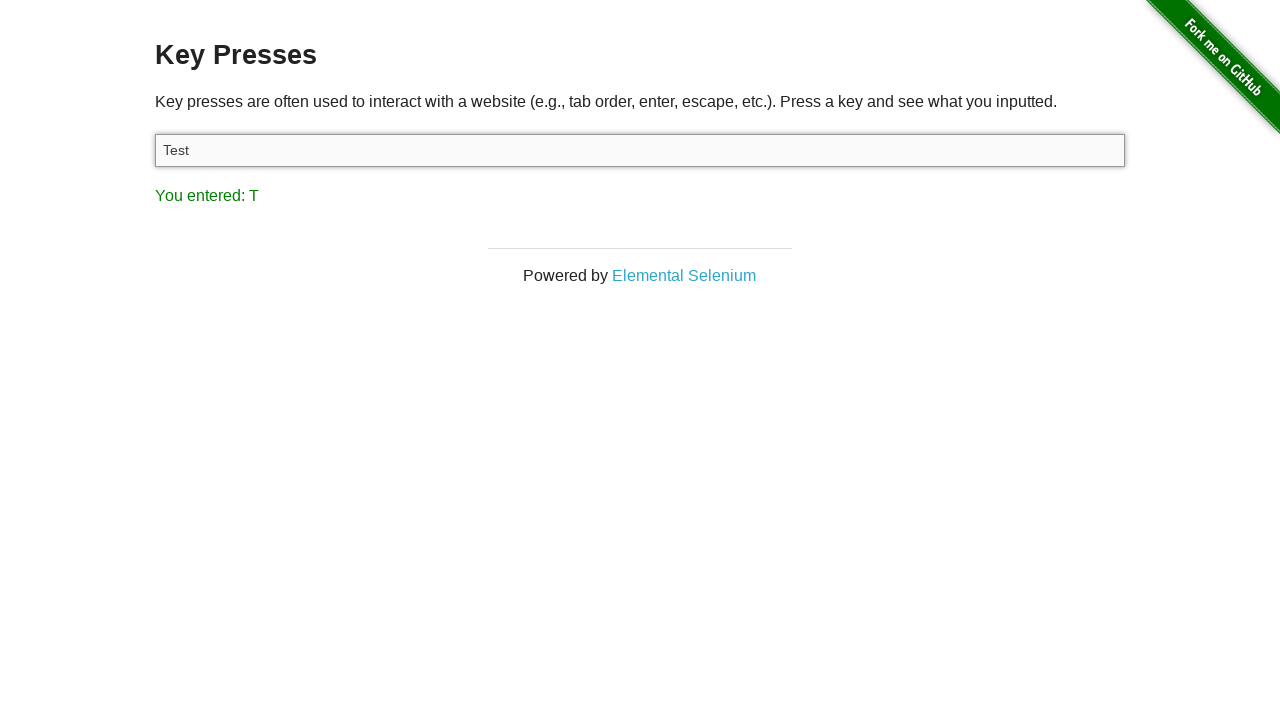

Typed character: 'i'
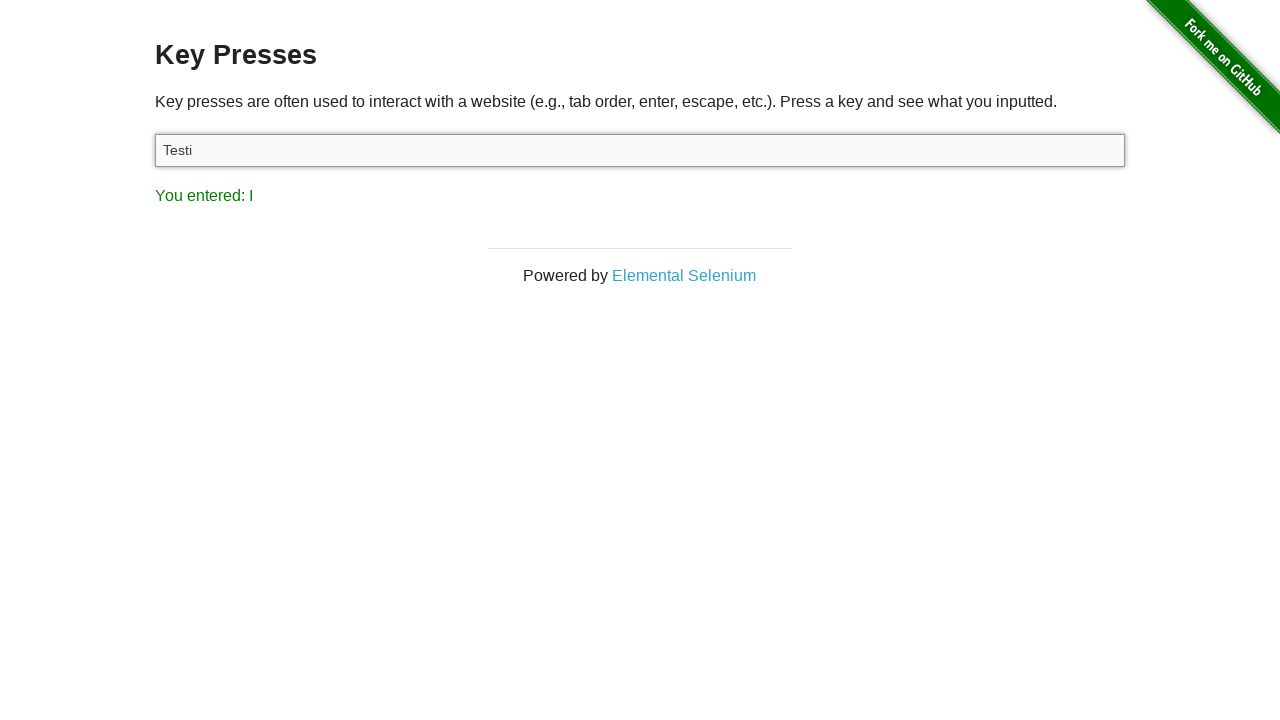

Typed character: 'n'
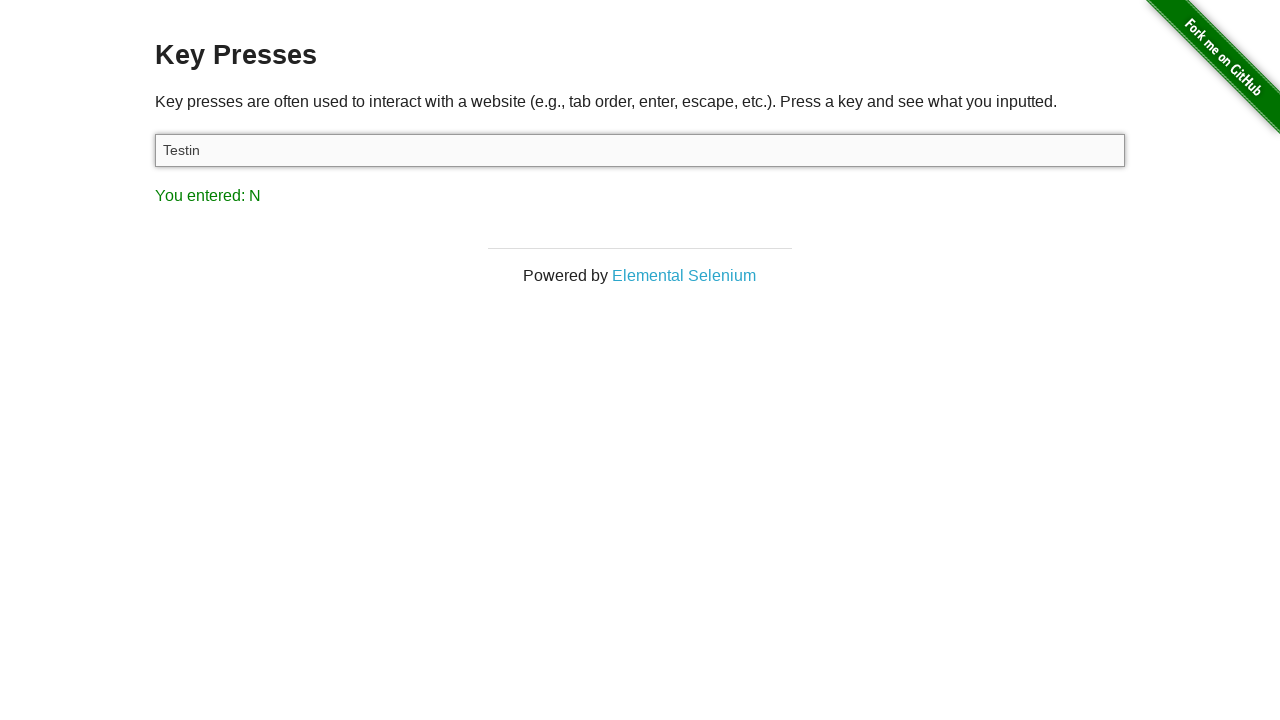

Typed character: 'g'
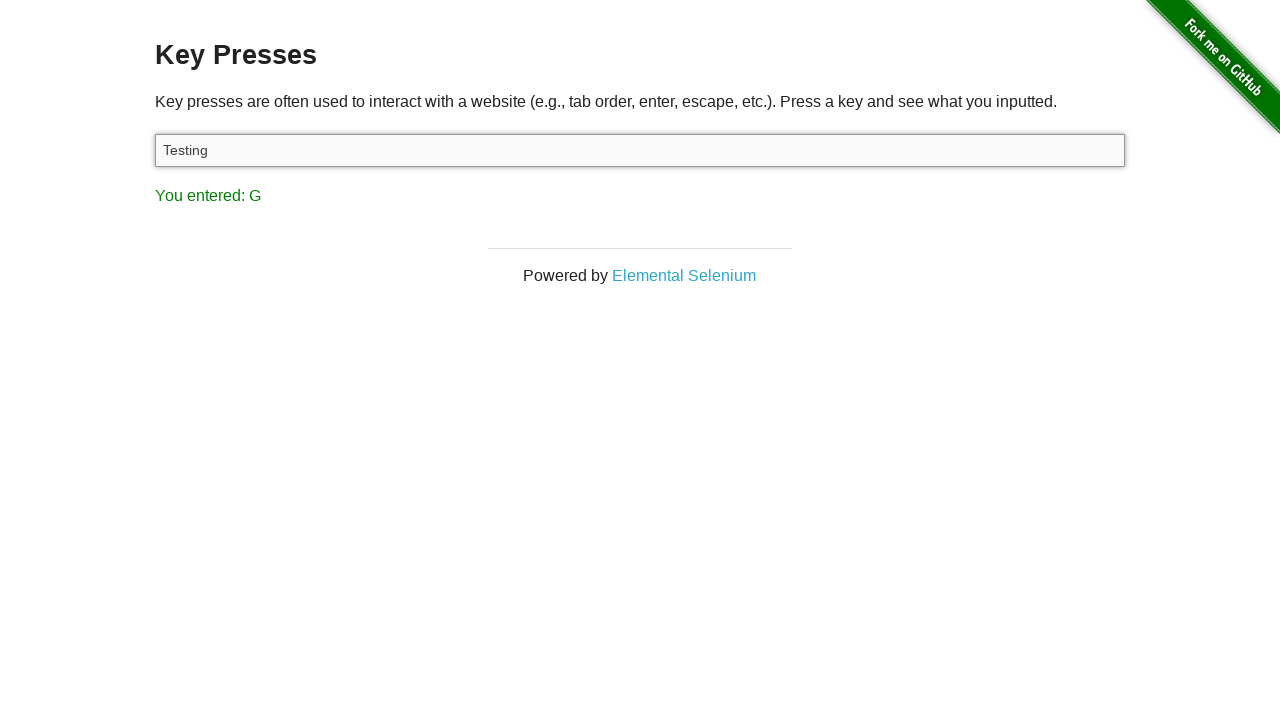

Typed character: ' '
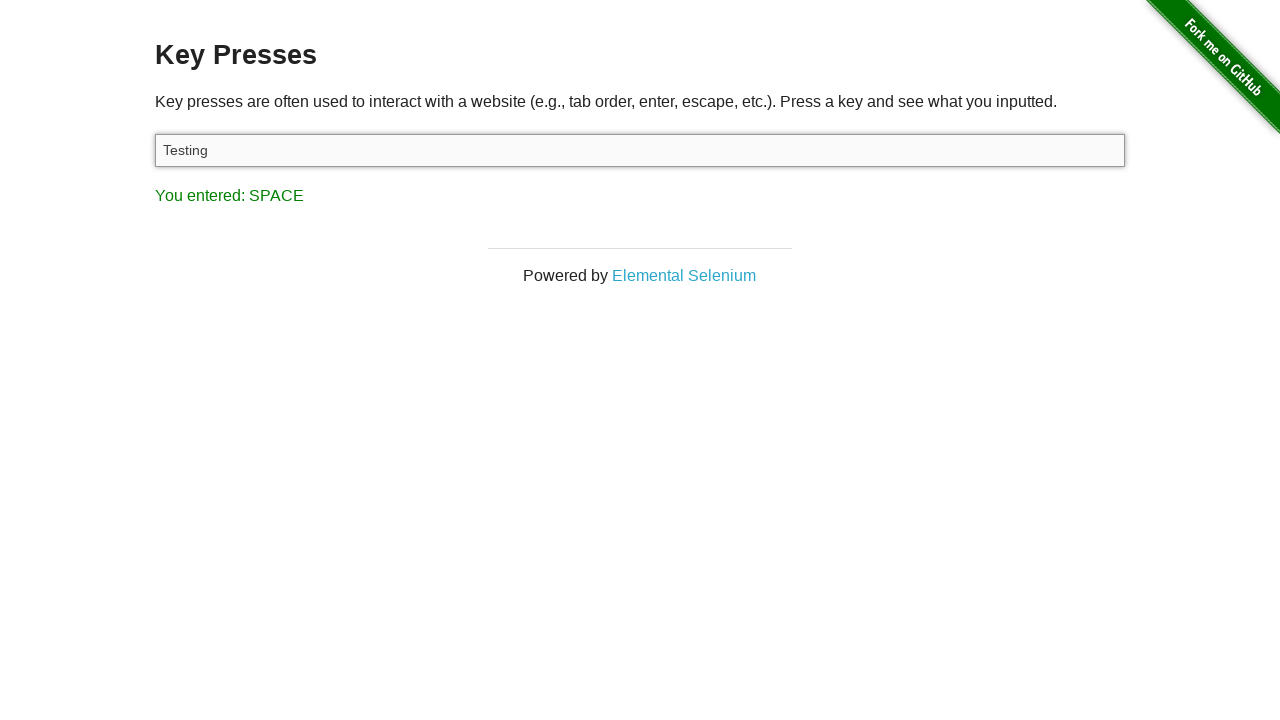

Typed character: 'k'
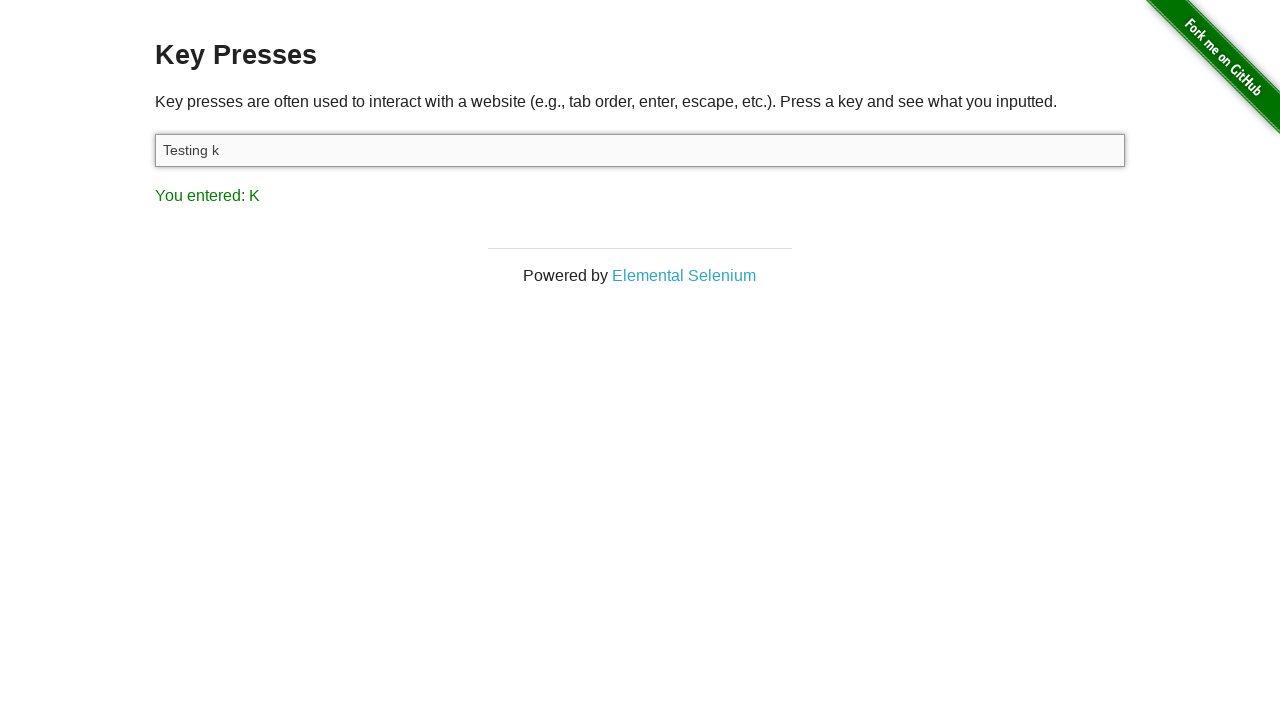

Typed character: 'e'
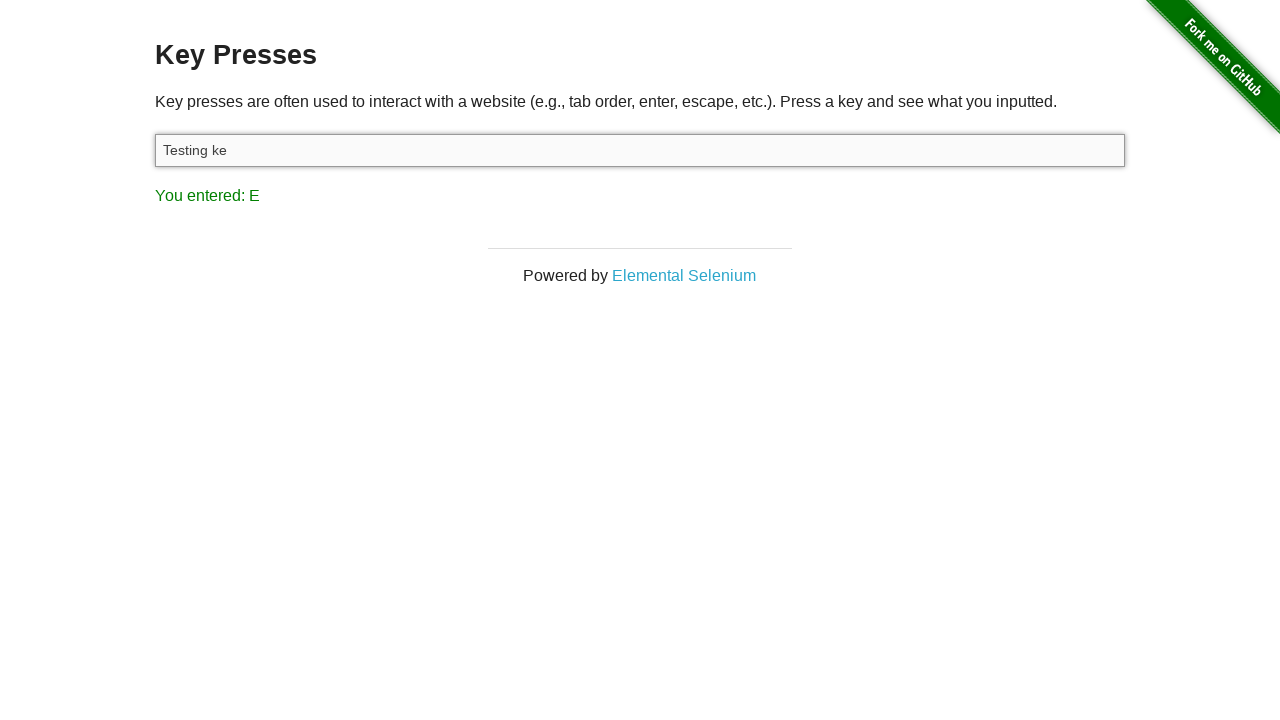

Typed character: 'y'
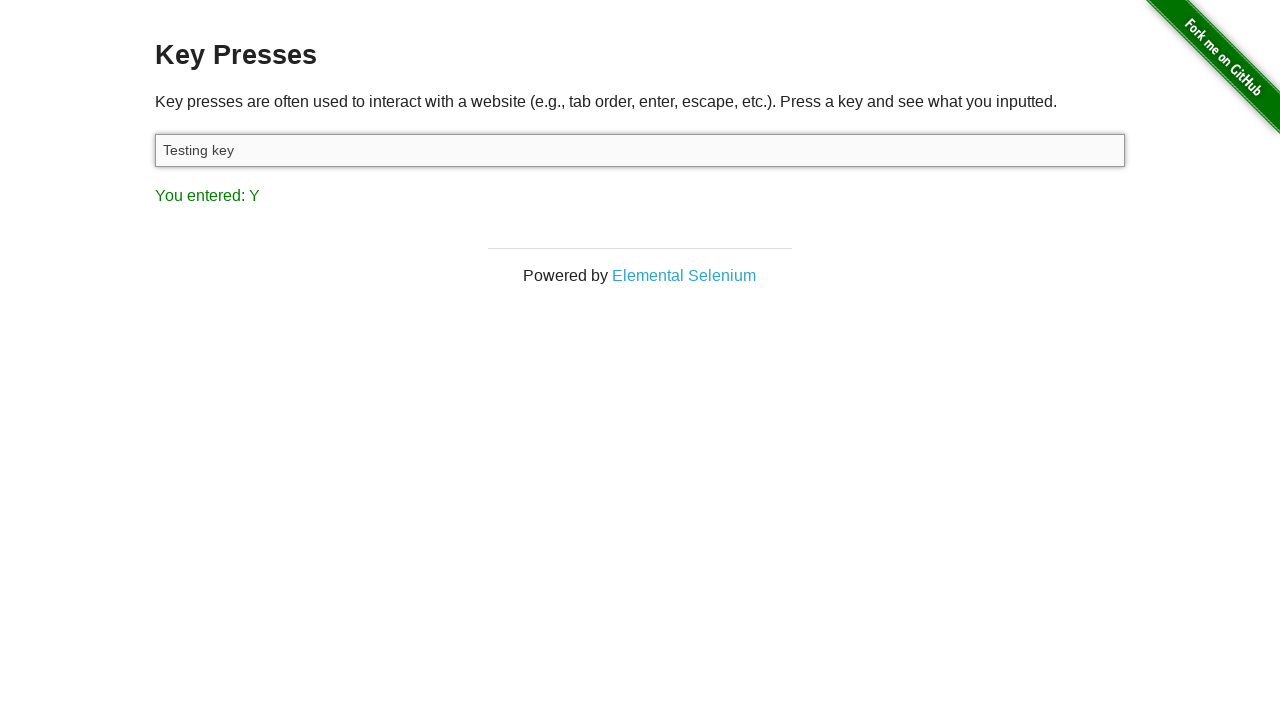

Typed character: 'b'
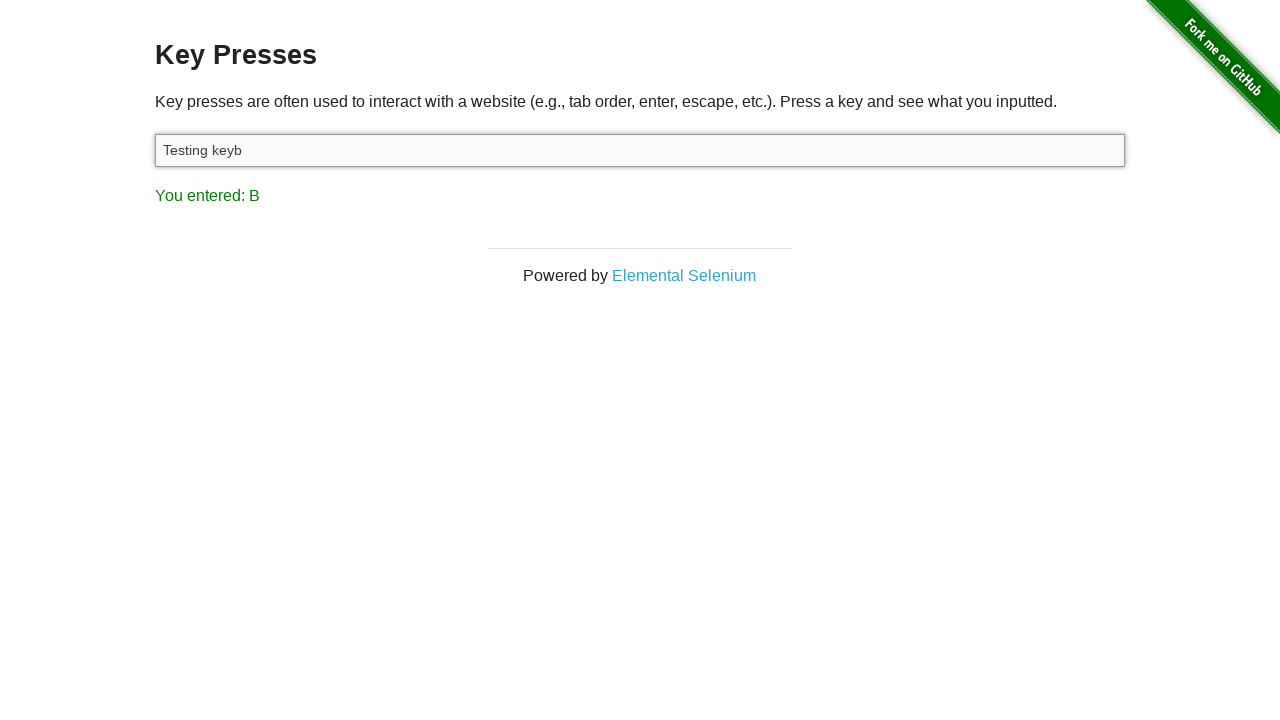

Typed character: 'o'
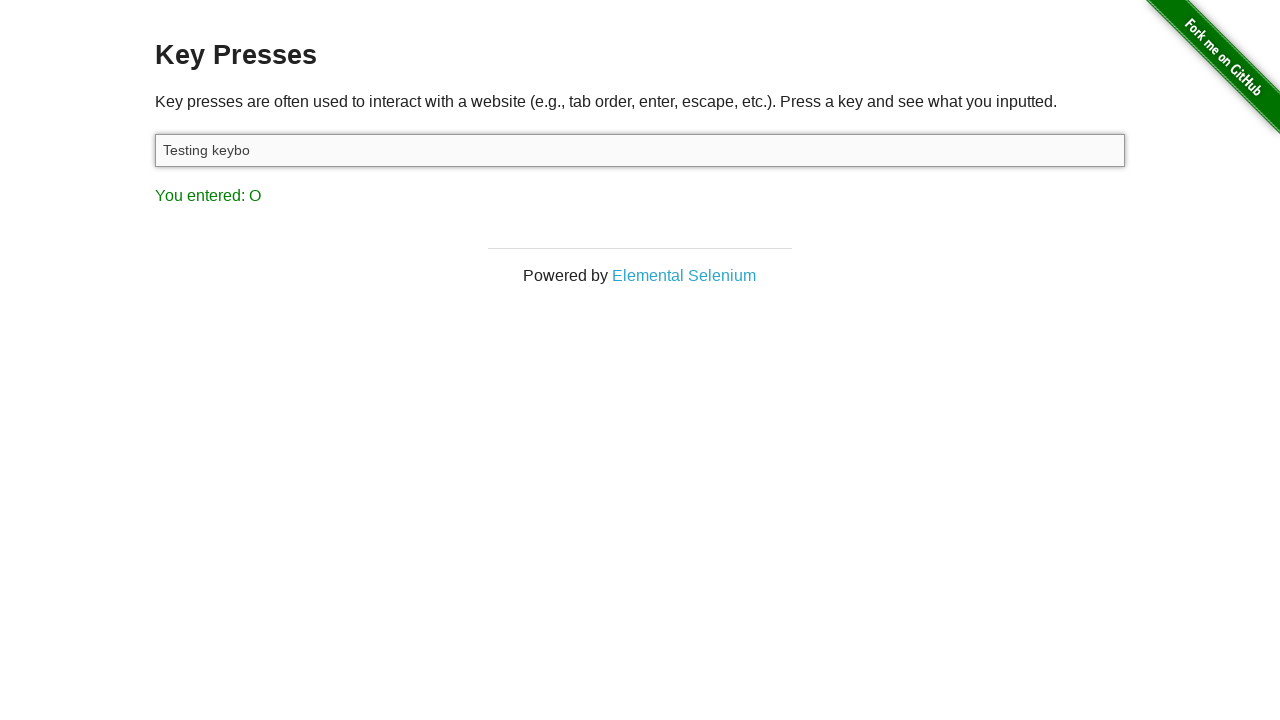

Typed character: 'a'
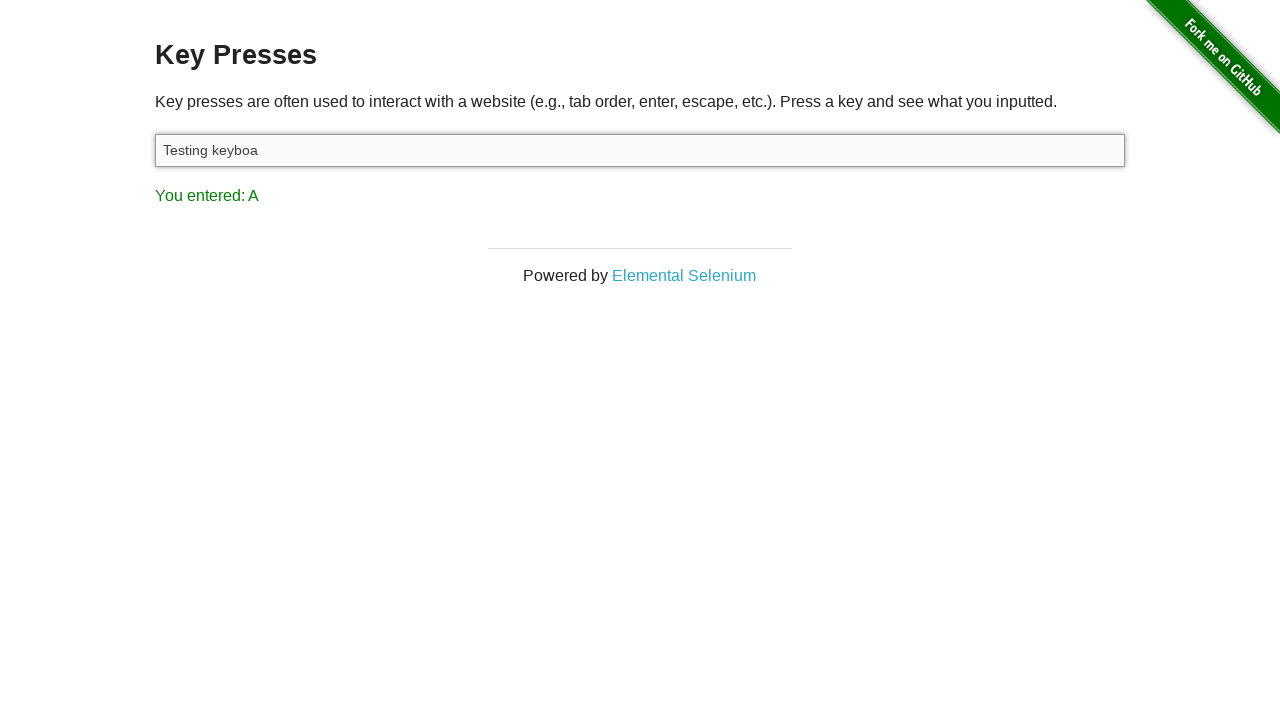

Typed character: 'r'
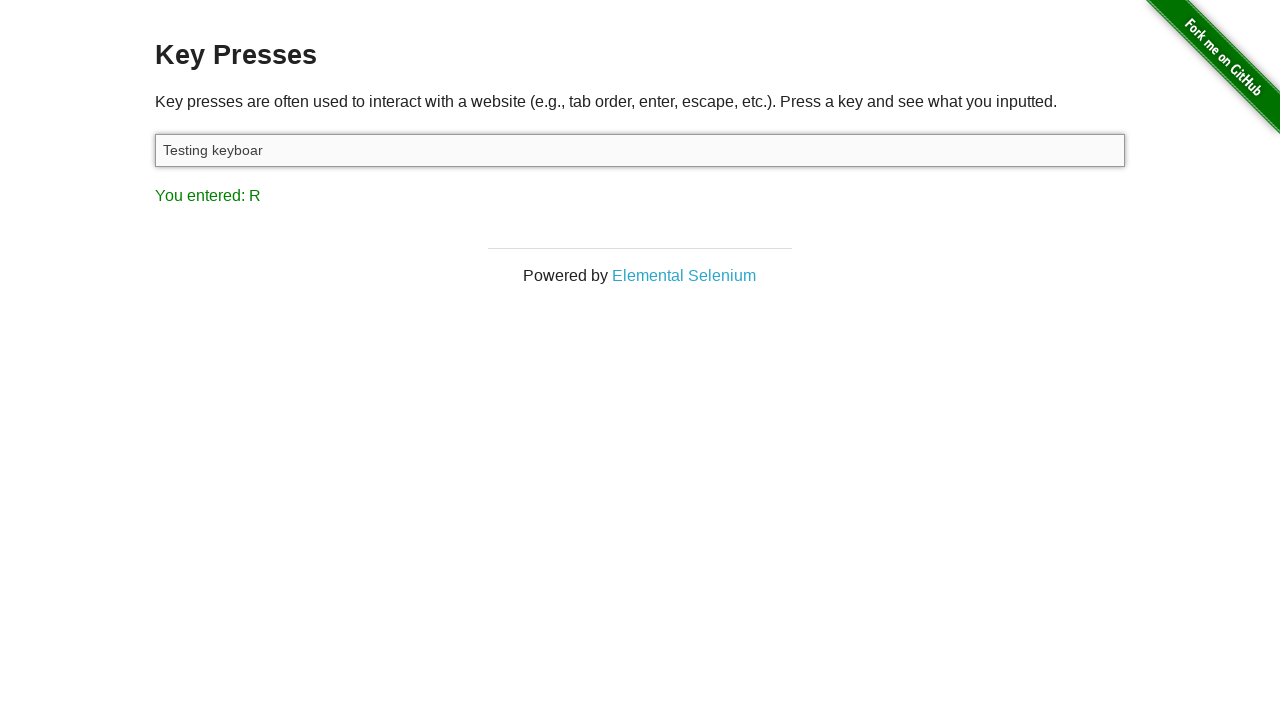

Typed character: 'd'
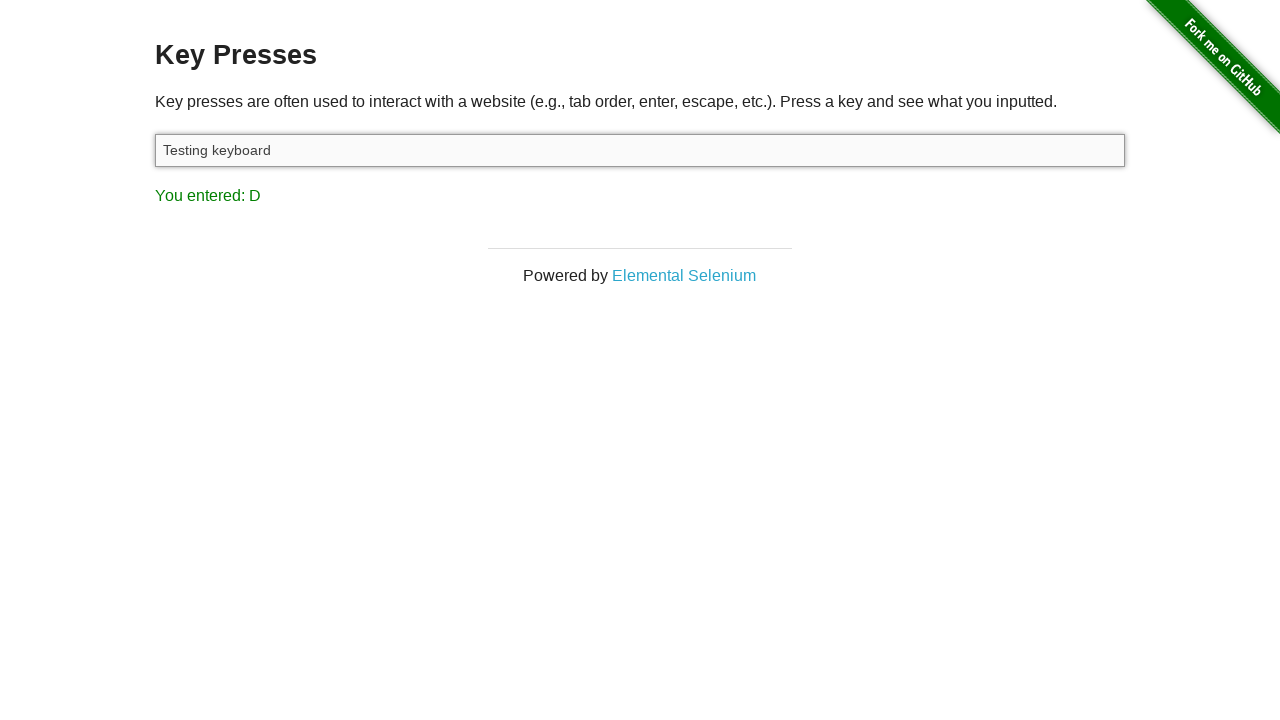

Pressed Enter key to submit input on #target
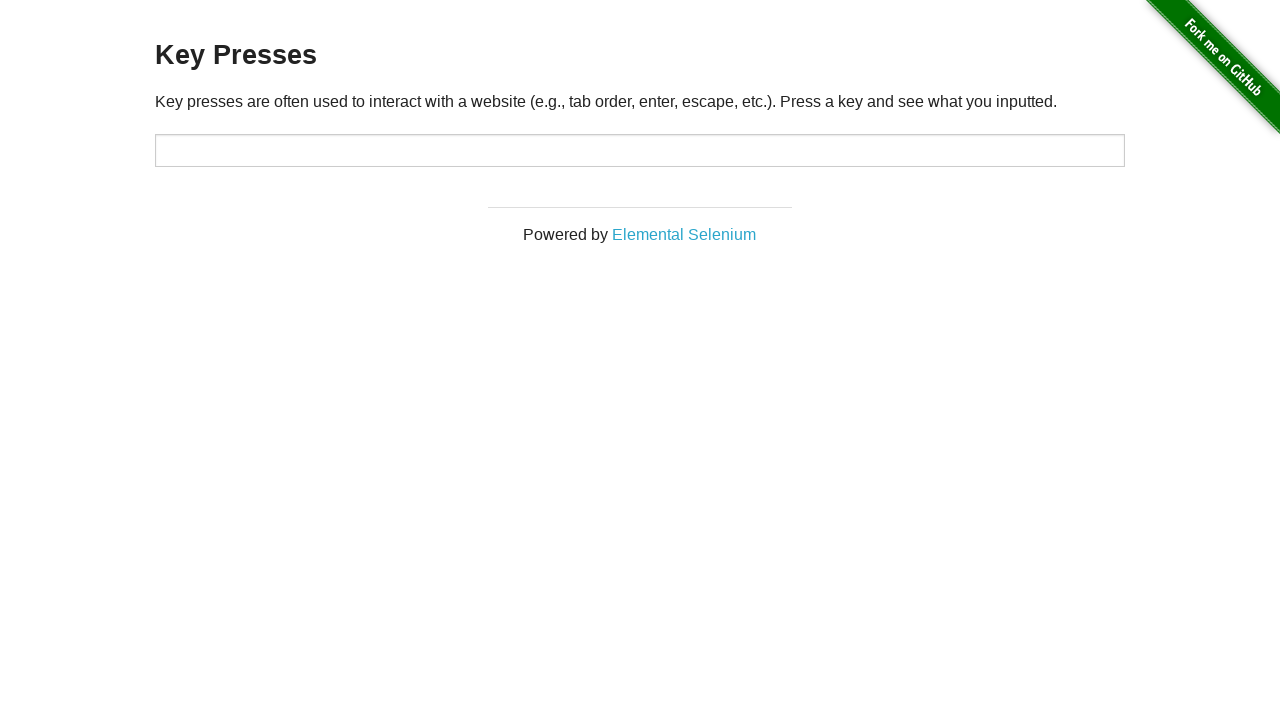

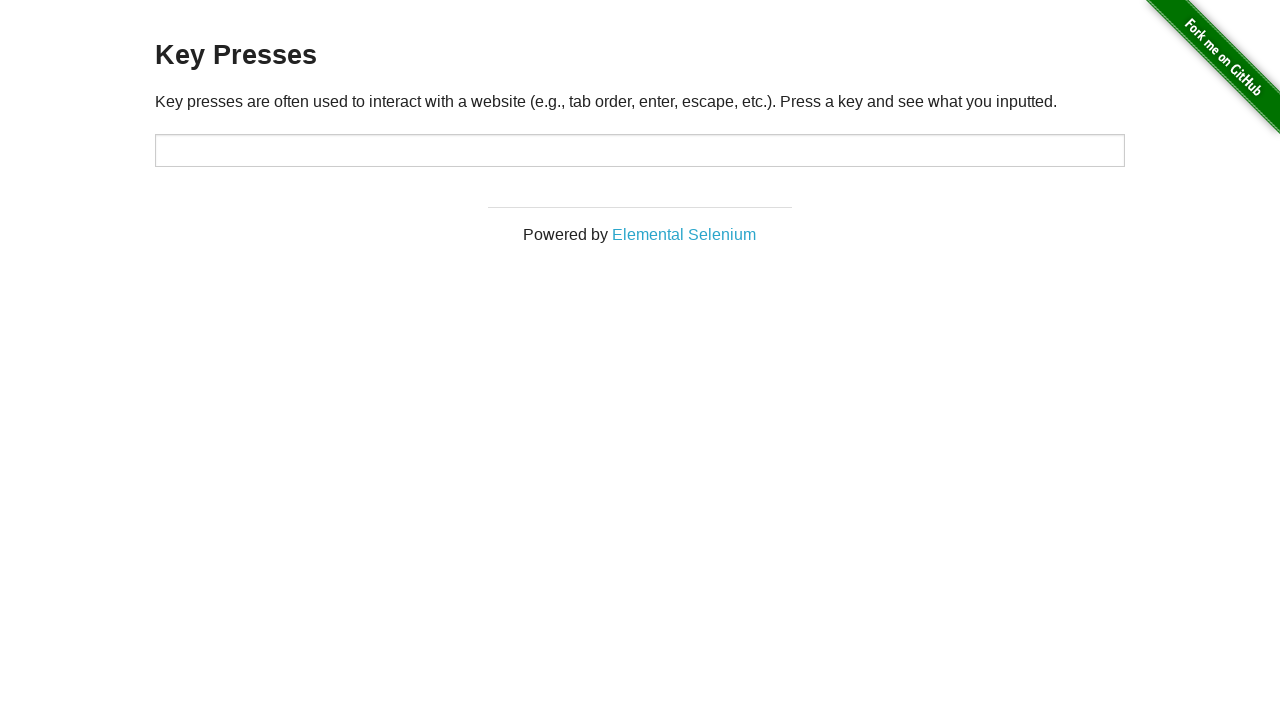